Tests that clicking "All" filter displays all todo items regardless of completion status.

Starting URL: https://demo.playwright.dev/todomvc

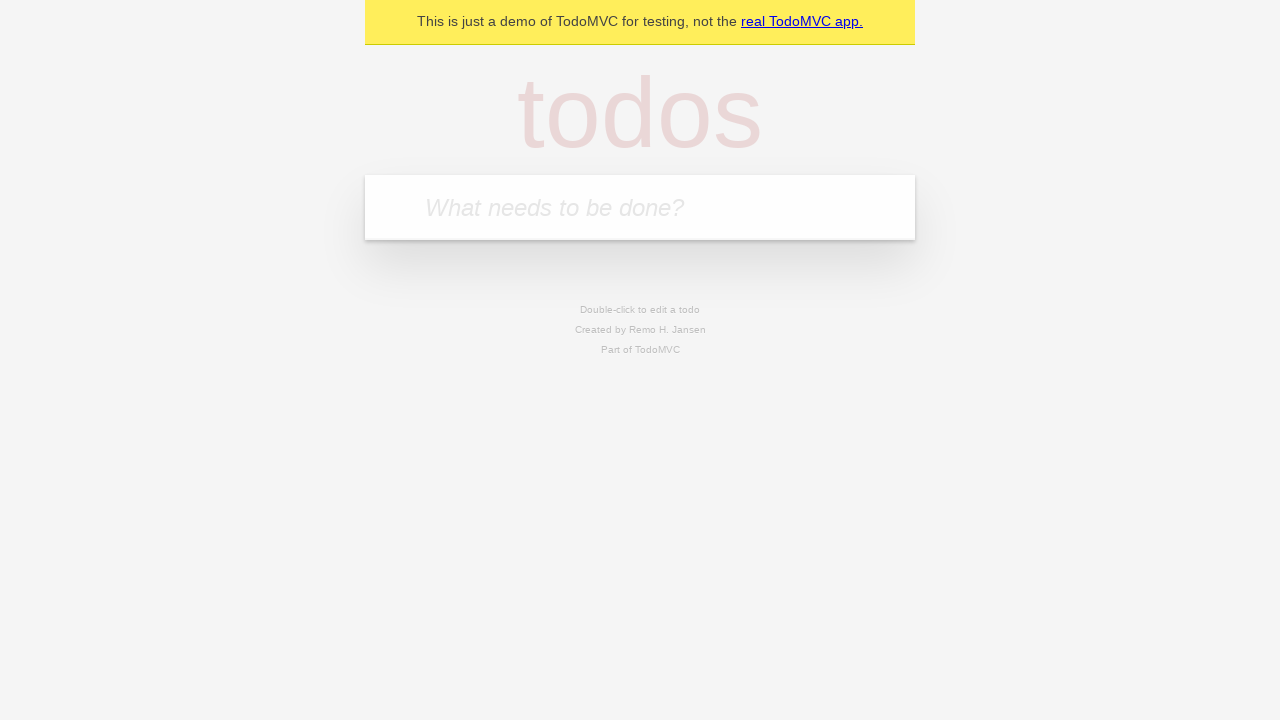

Filled todo input with 'buy some cheese' on internal:attr=[placeholder="What needs to be done?"i]
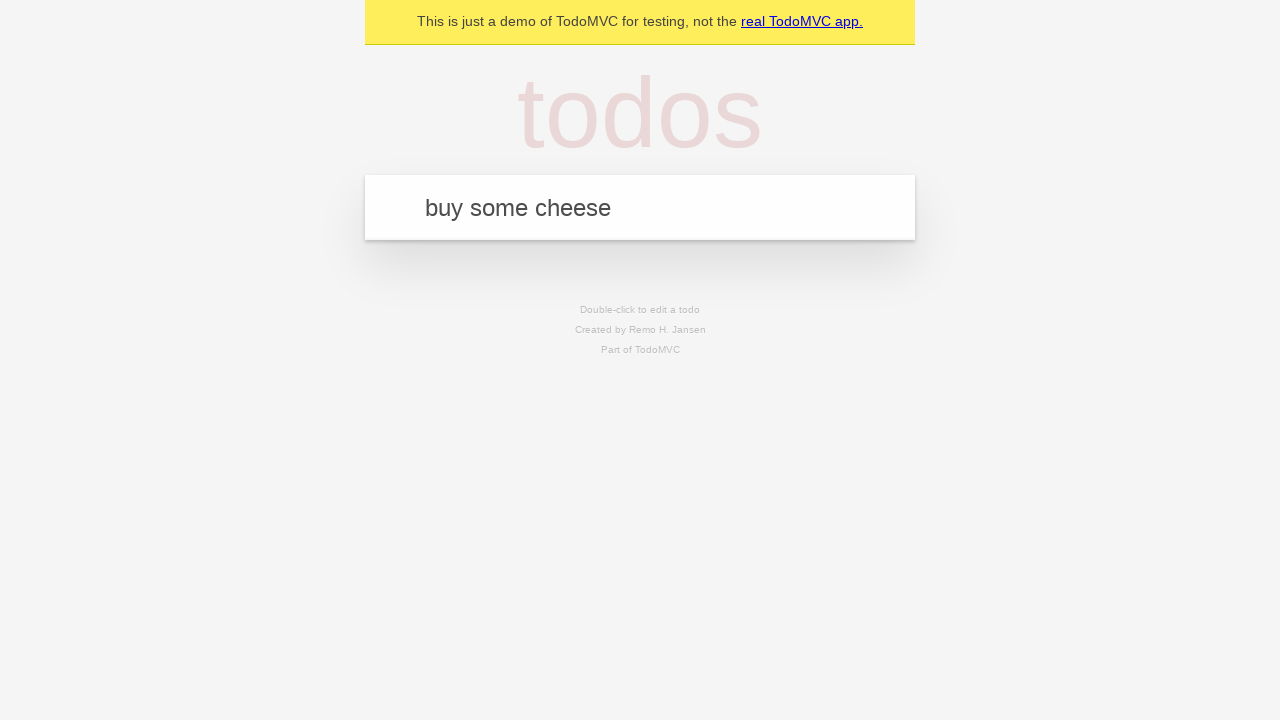

Pressed Enter to add first todo item on internal:attr=[placeholder="What needs to be done?"i]
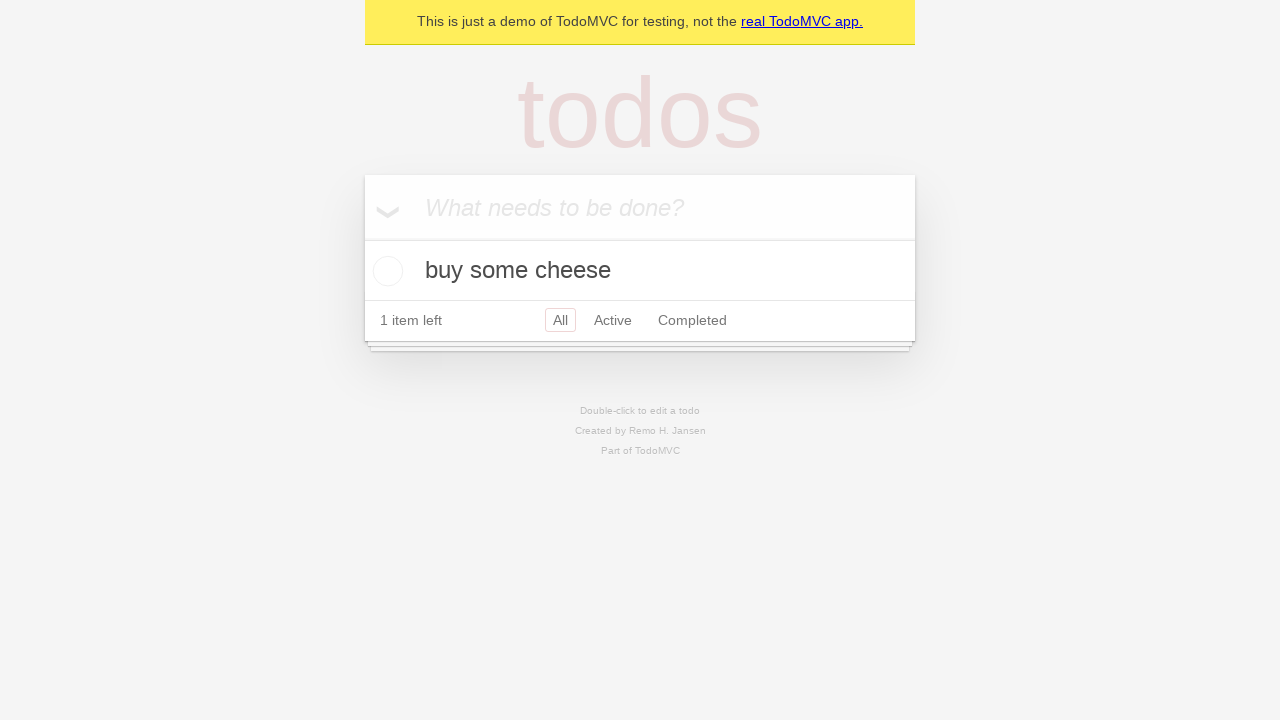

Filled todo input with 'feed the cat' on internal:attr=[placeholder="What needs to be done?"i]
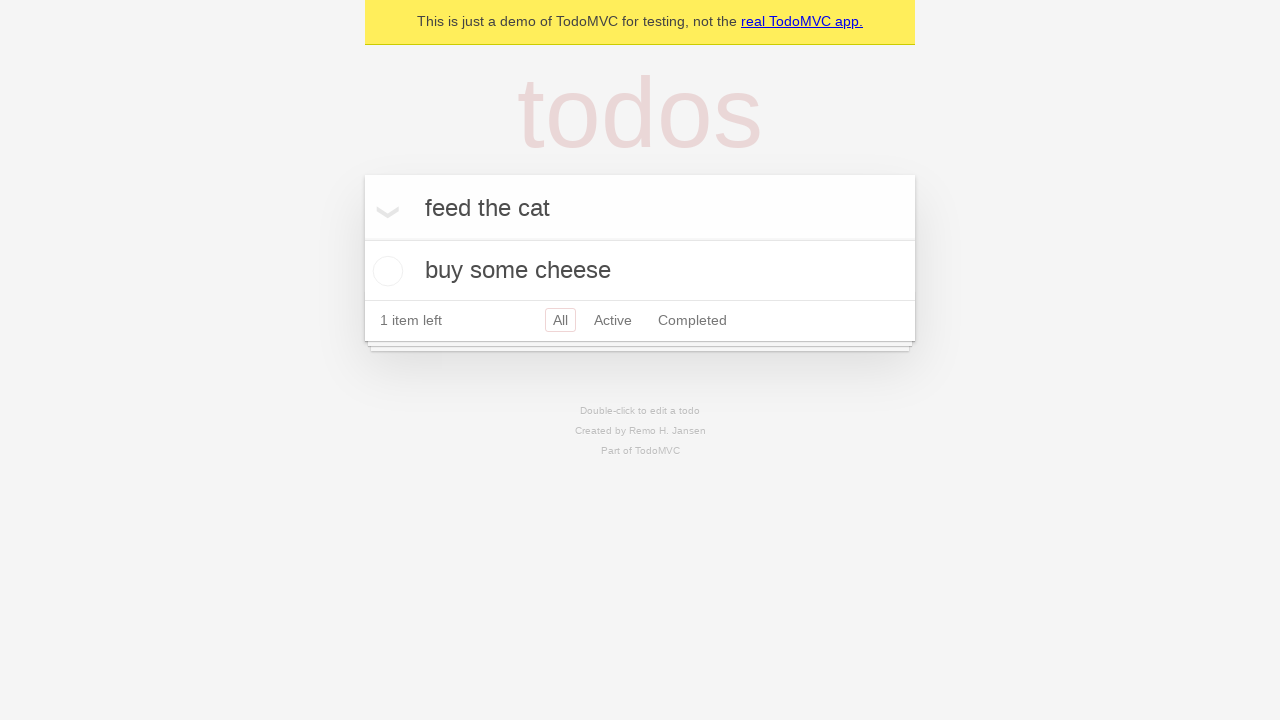

Pressed Enter to add second todo item on internal:attr=[placeholder="What needs to be done?"i]
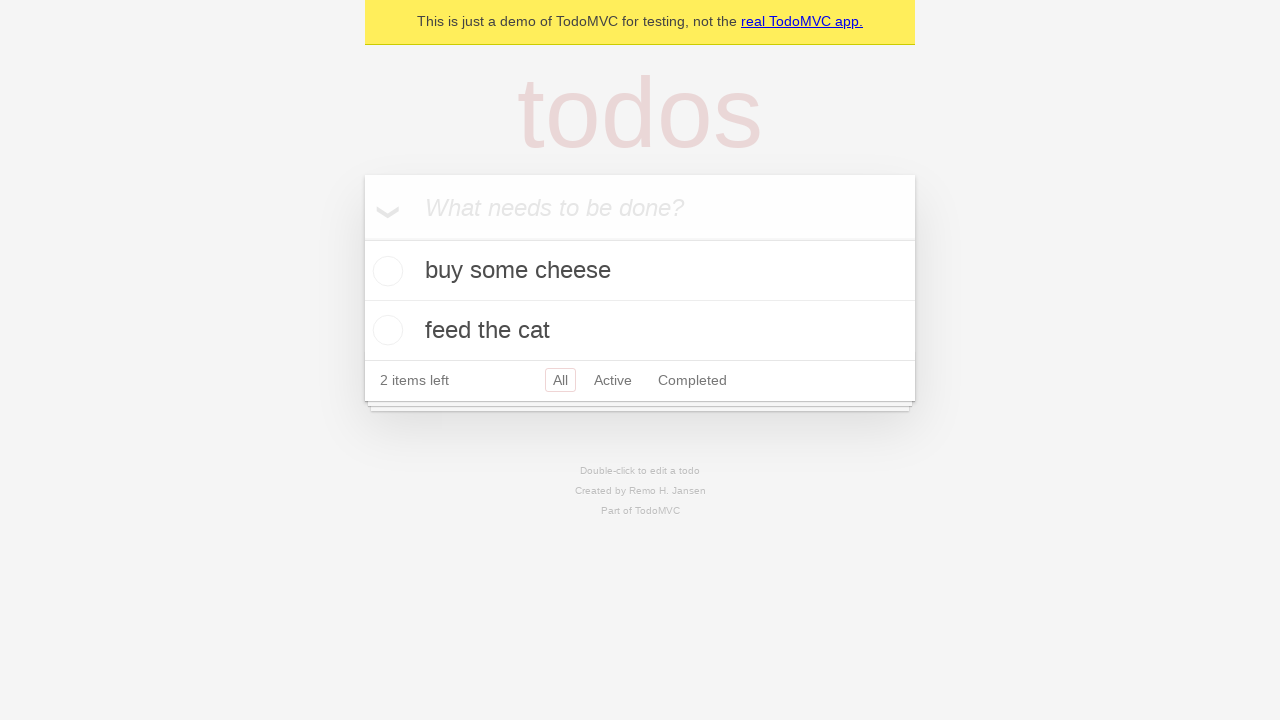

Filled todo input with 'book a doctors appointment' on internal:attr=[placeholder="What needs to be done?"i]
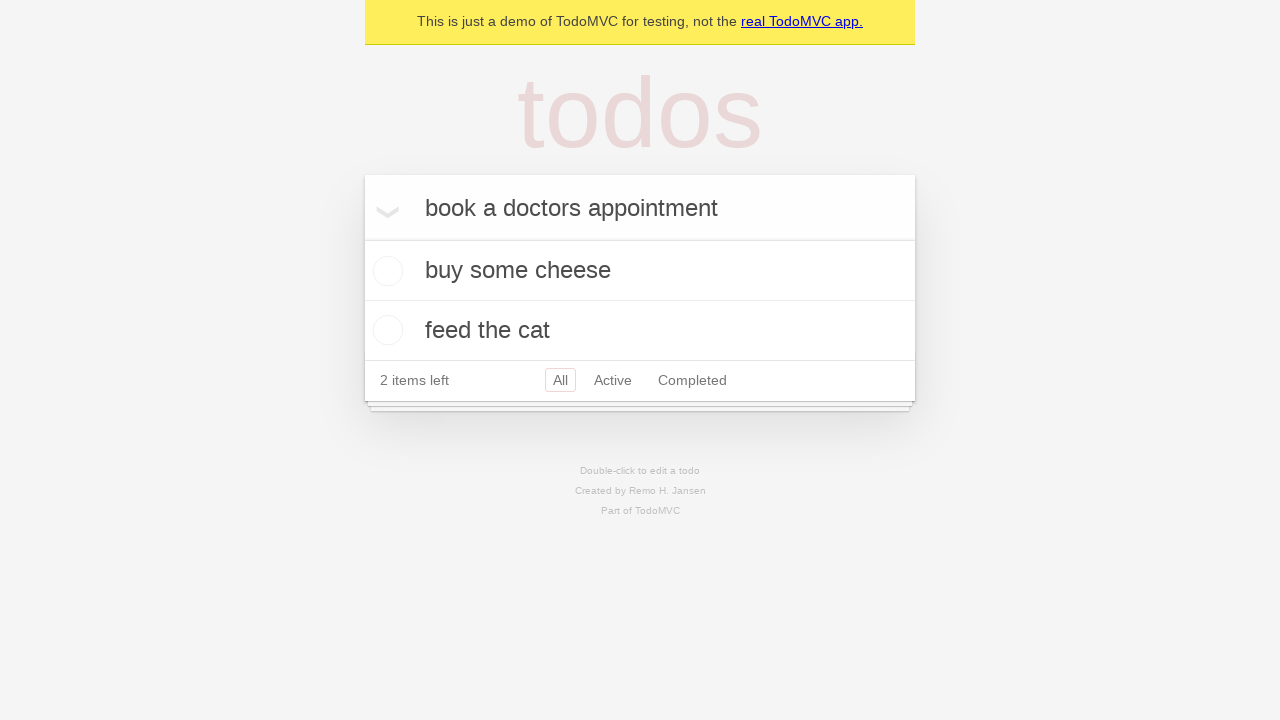

Pressed Enter to add third todo item on internal:attr=[placeholder="What needs to be done?"i]
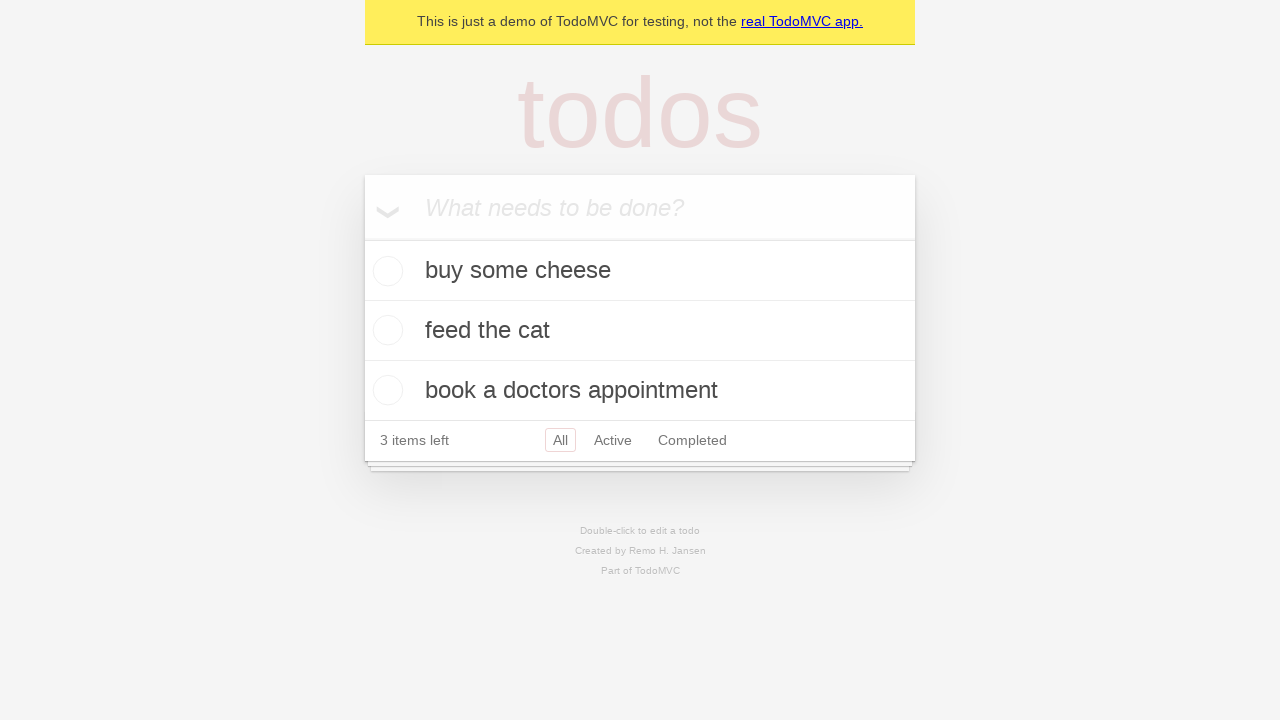

Waited for all three todo items to be loaded
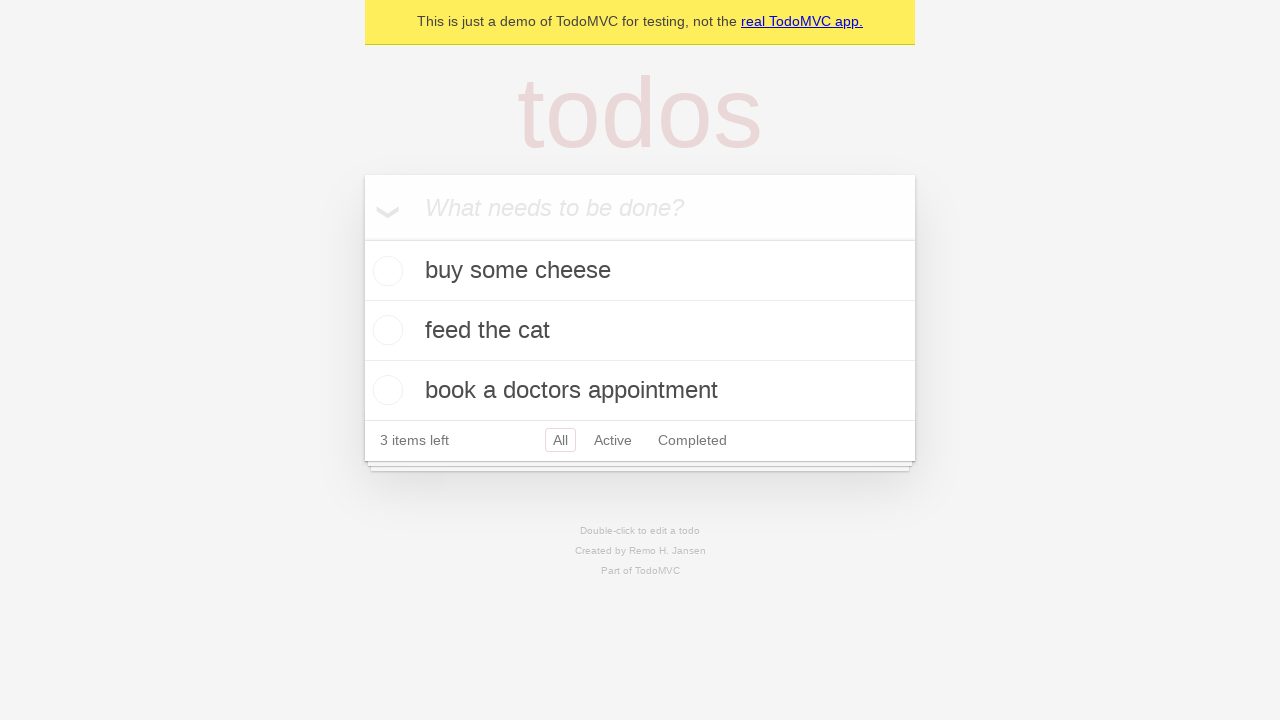

Checked the second todo item as completed at (385, 330) on .todo-list li .toggle >> nth=1
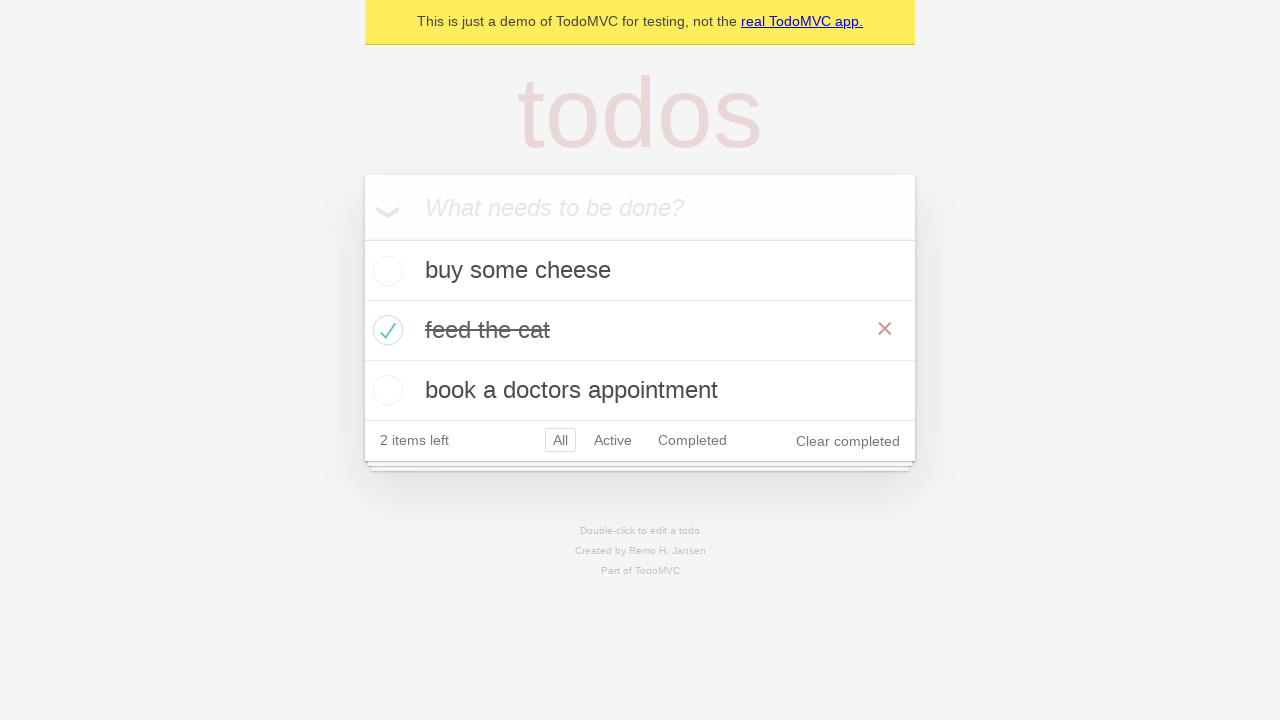

Clicked 'Active' filter to display only active items at (613, 440) on internal:role=link[name="Active"i]
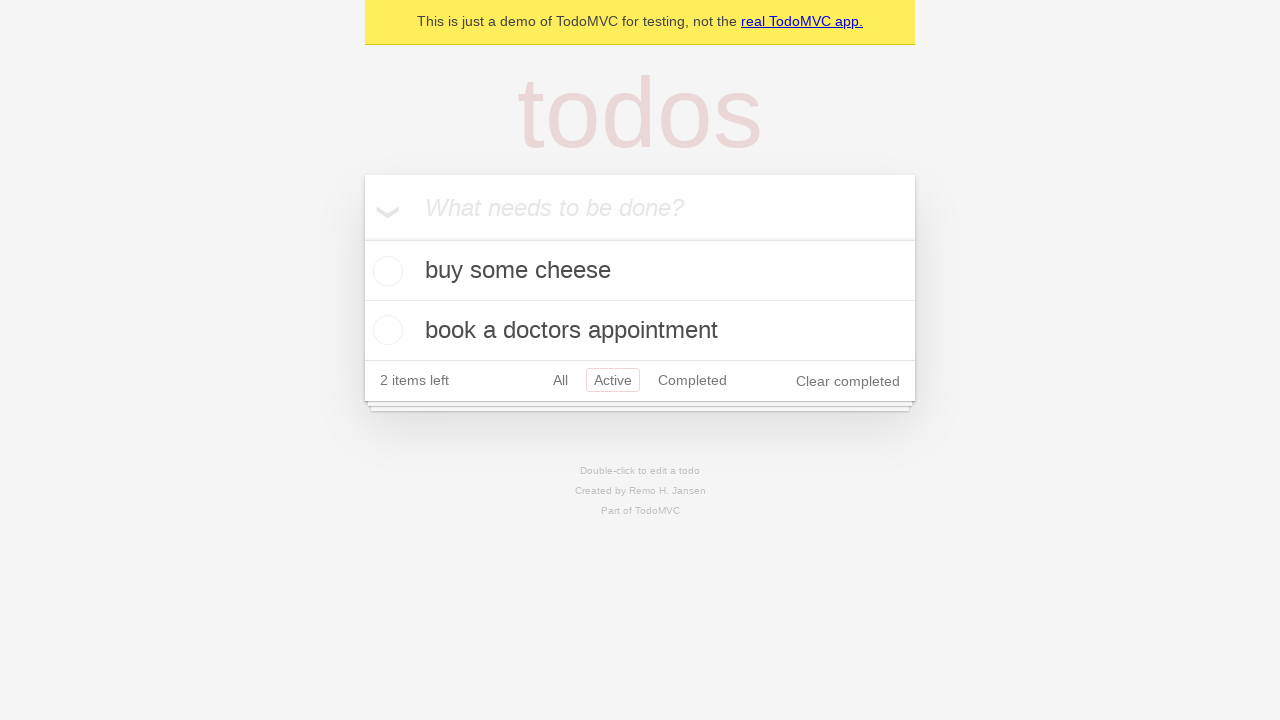

Clicked 'Completed' filter to display only completed items at (692, 380) on internal:role=link[name="Completed"i]
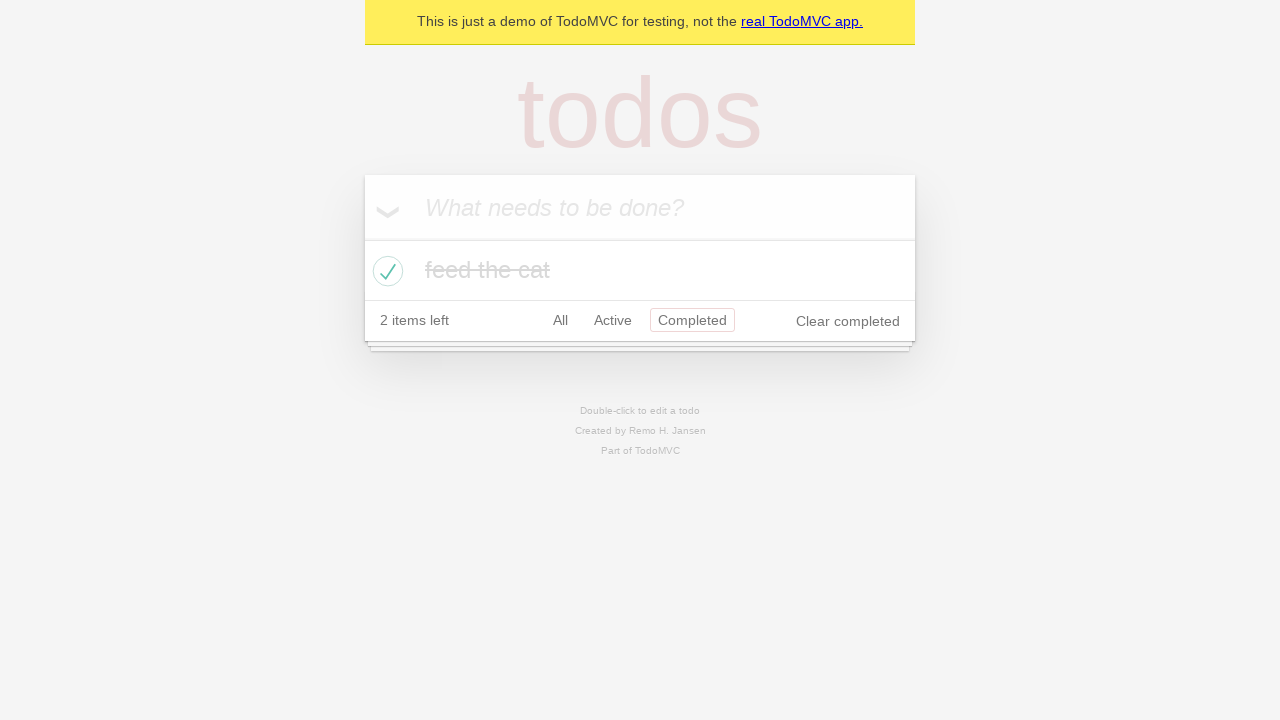

Clicked 'All' filter to display all todo items at (560, 320) on internal:role=link[name="All"i]
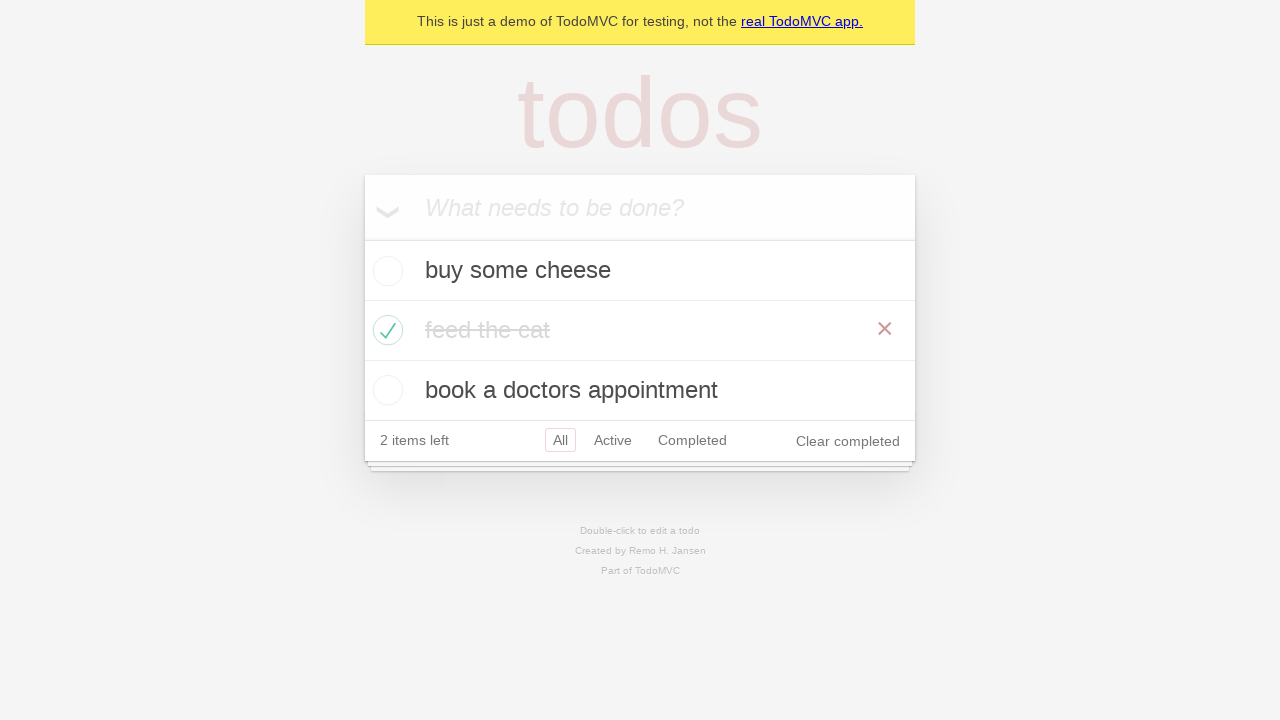

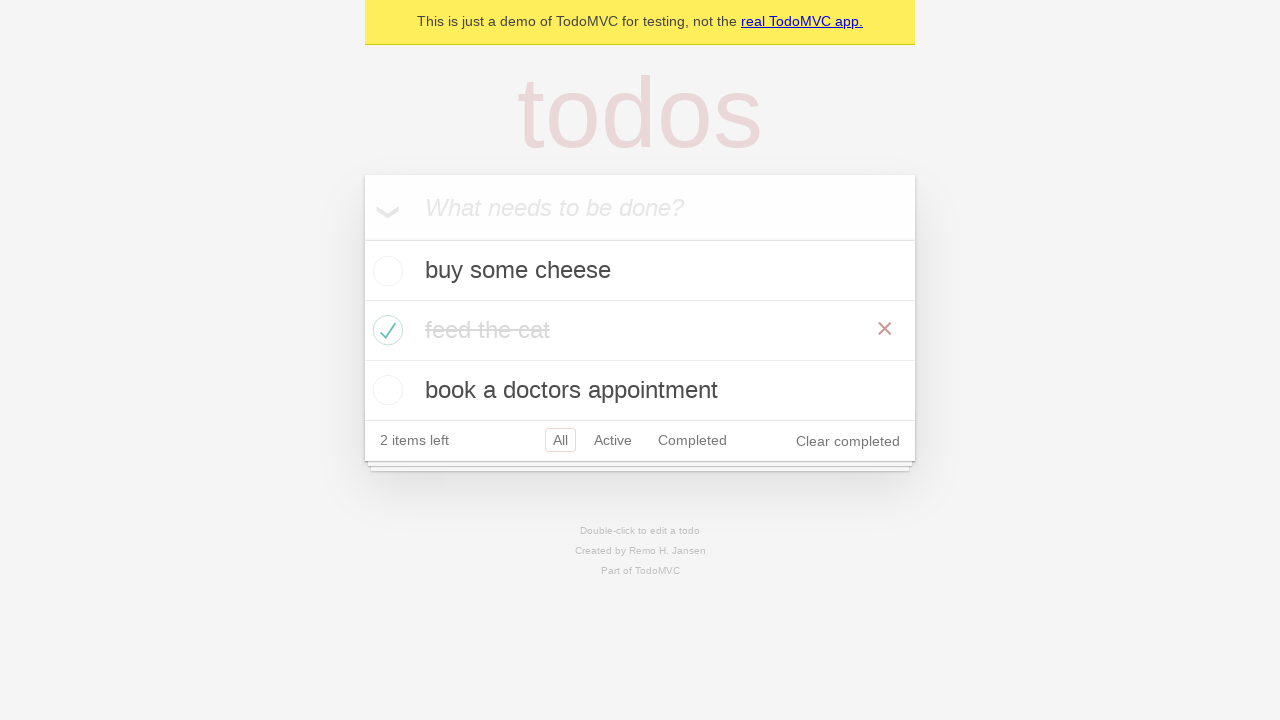